Navigates to a form input testing page, retrieves the value of a text field, and then clears it

Starting URL: https://leafground.com/input.xhtml

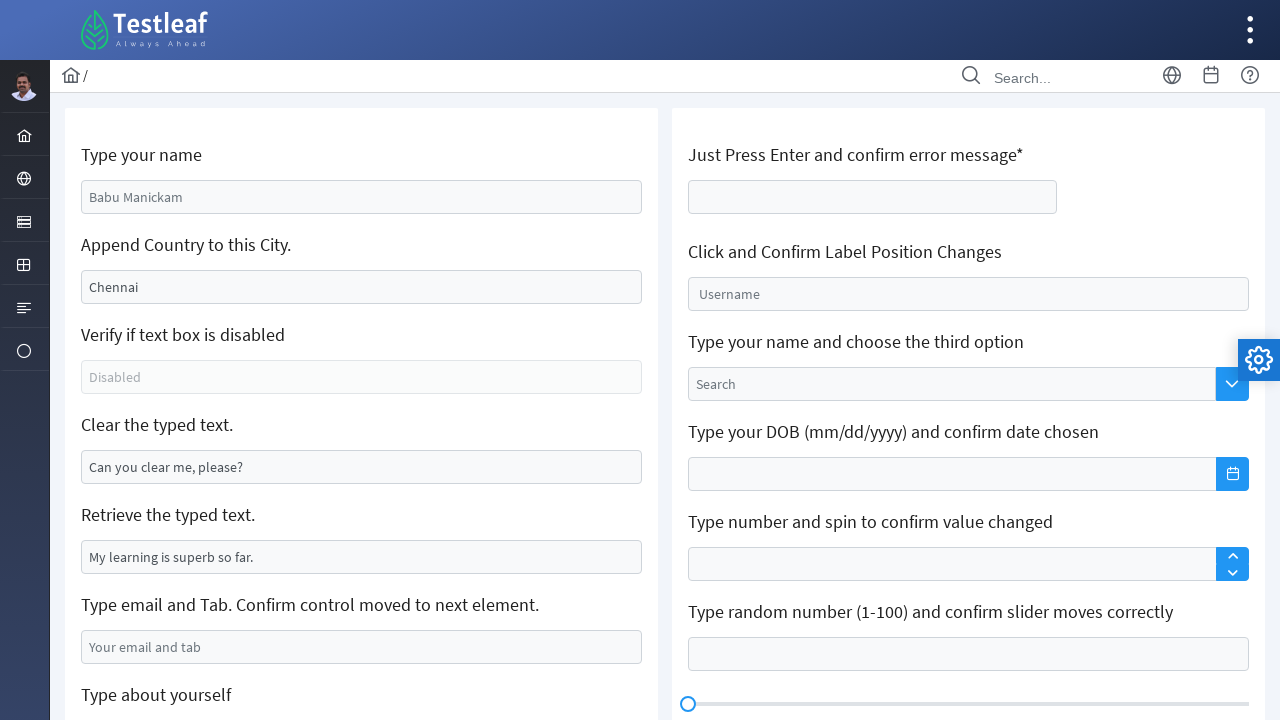

Navigated to form input testing page
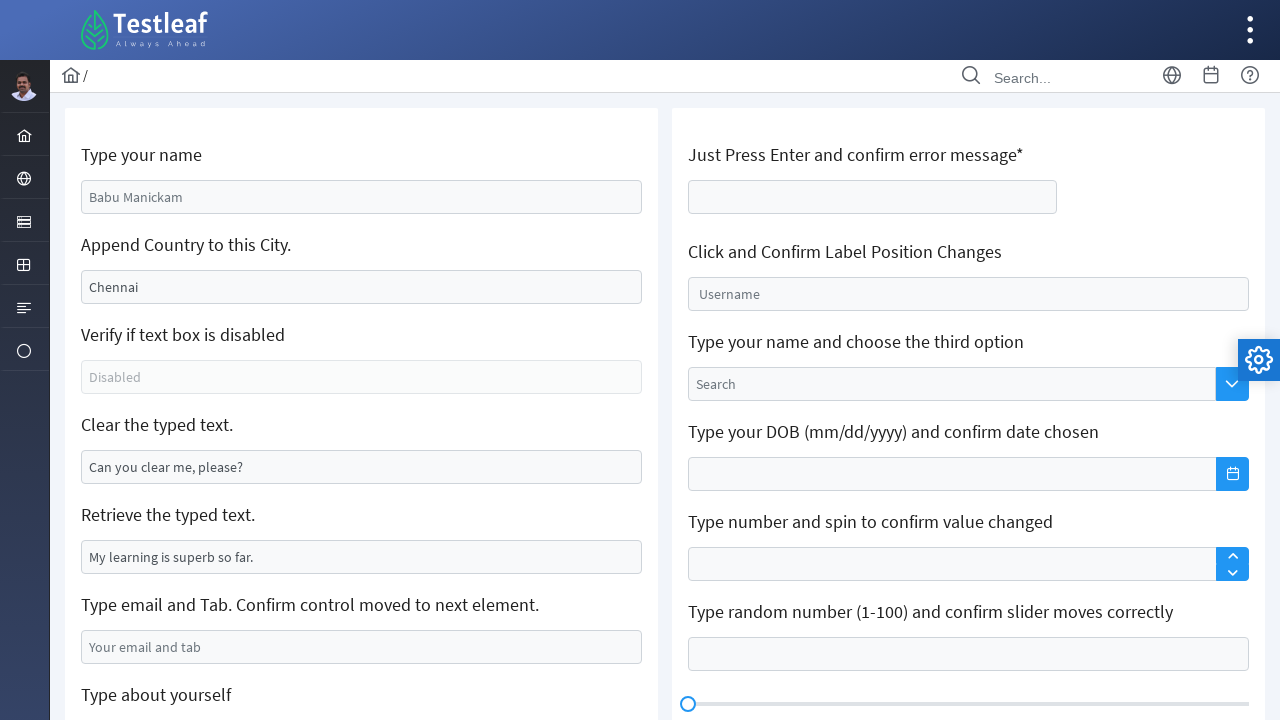

Located text input field
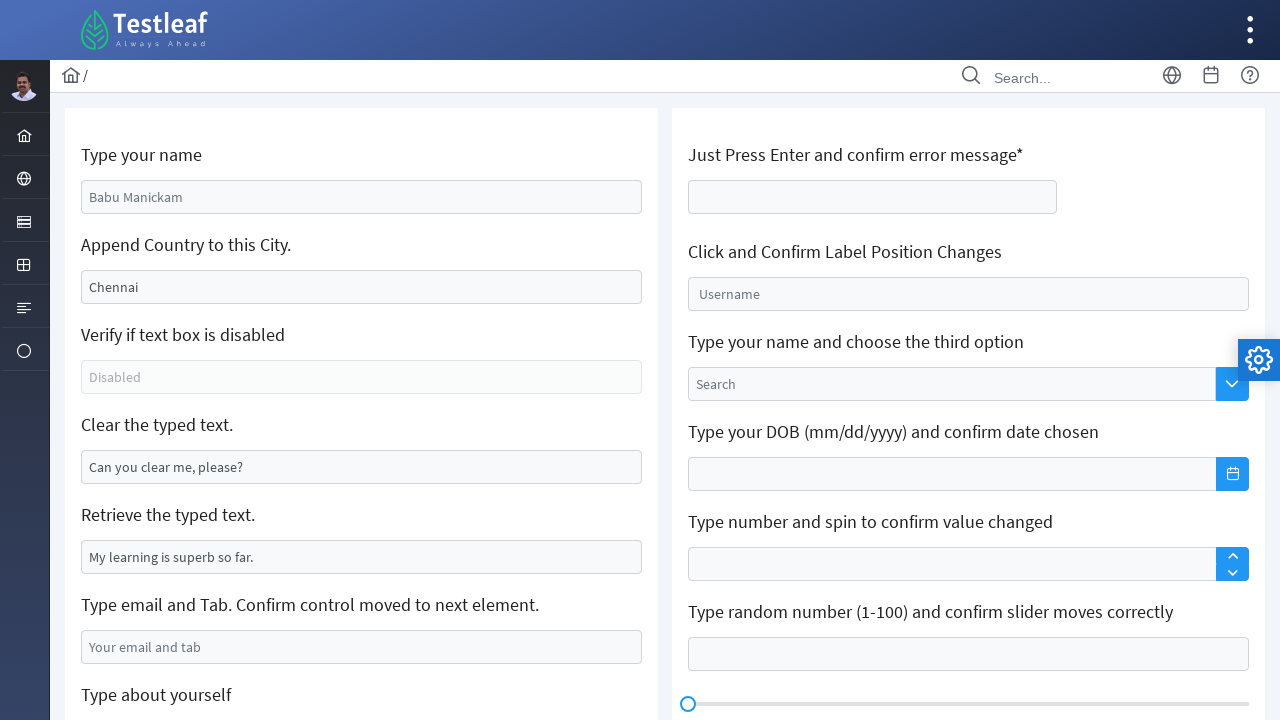

Retrieved text field value: Chennai
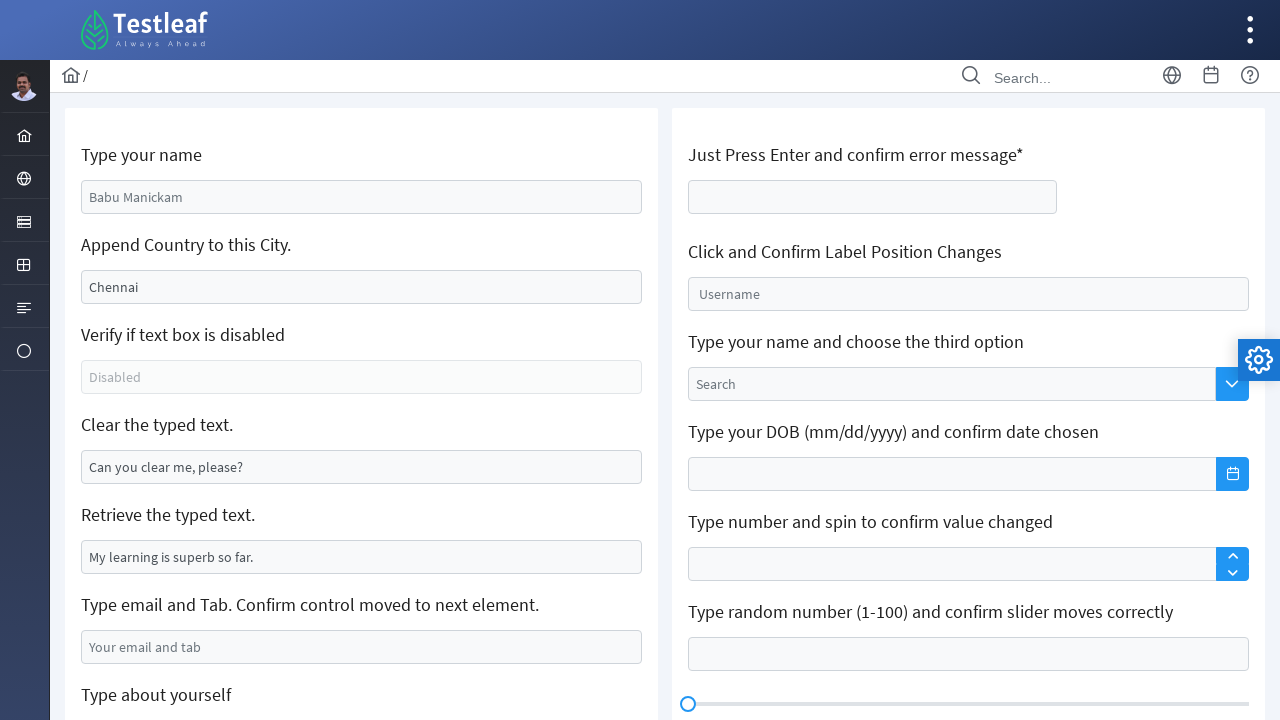

Cleared text from input field on [name='j_idt88:j_idt91']
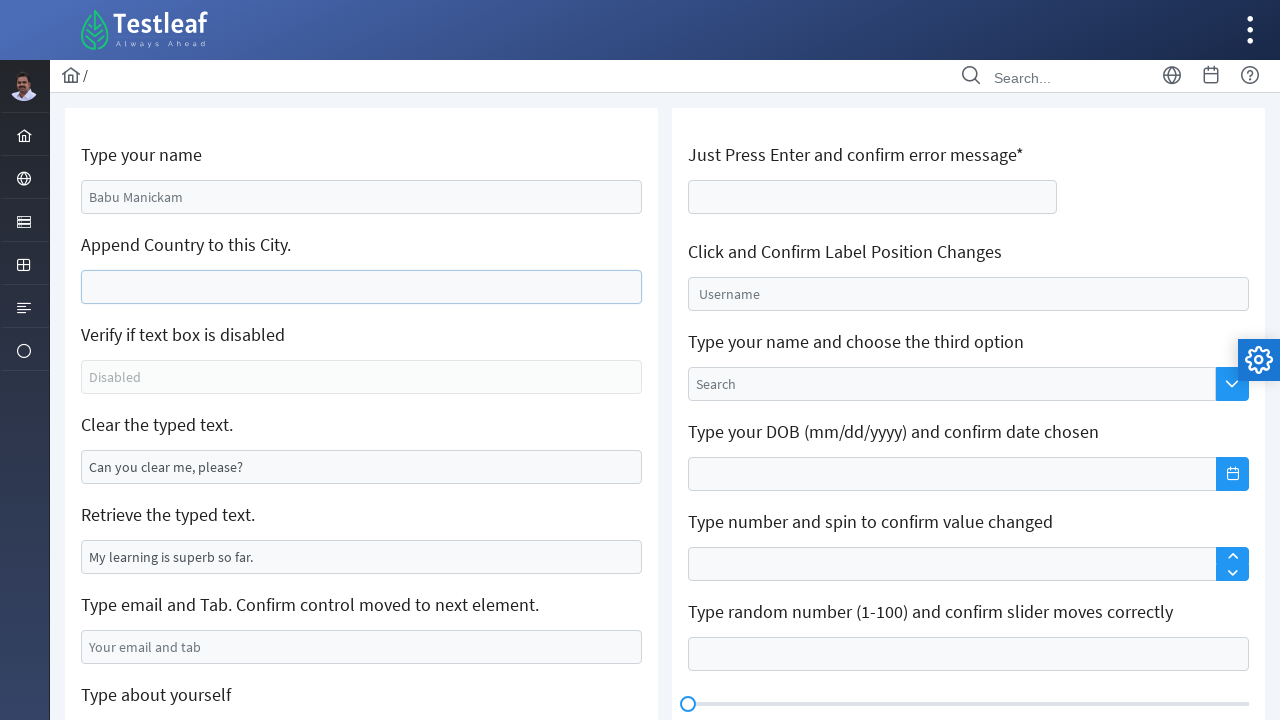

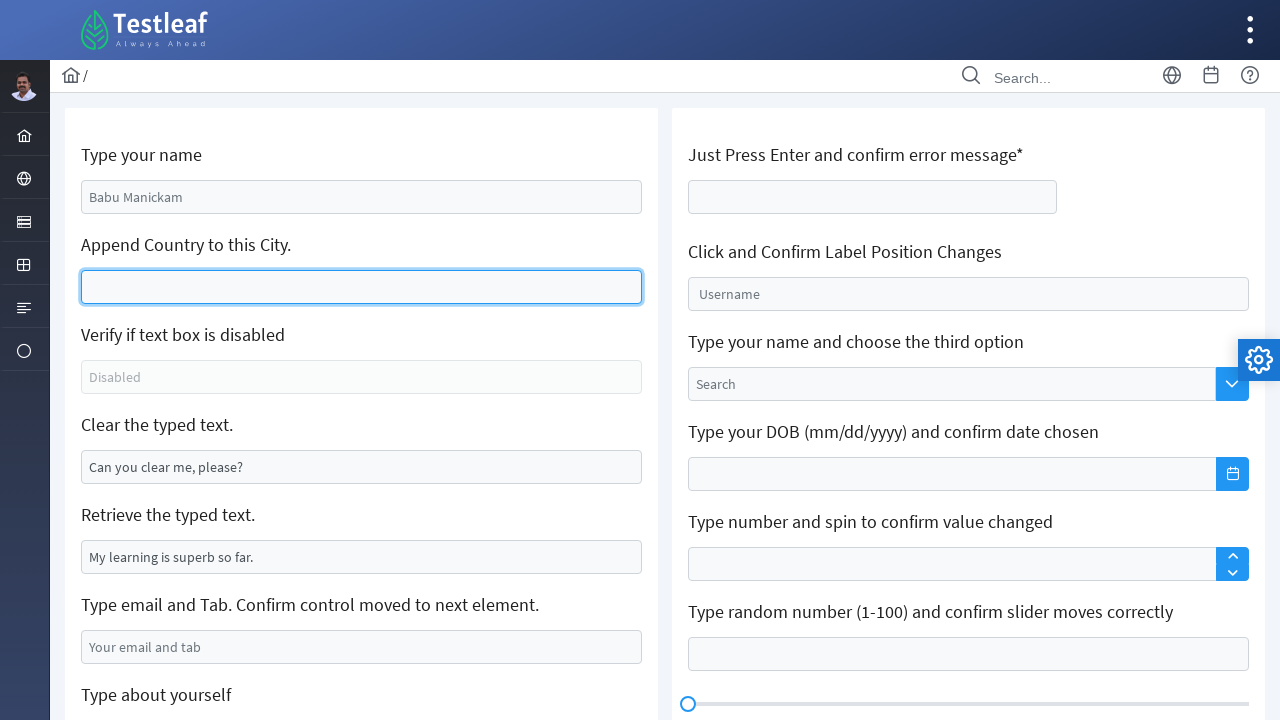